Verifies that the current URL matches the expected login page URL after navigating to Form Authentication

Starting URL: https://the-internet.herokuapp.com/

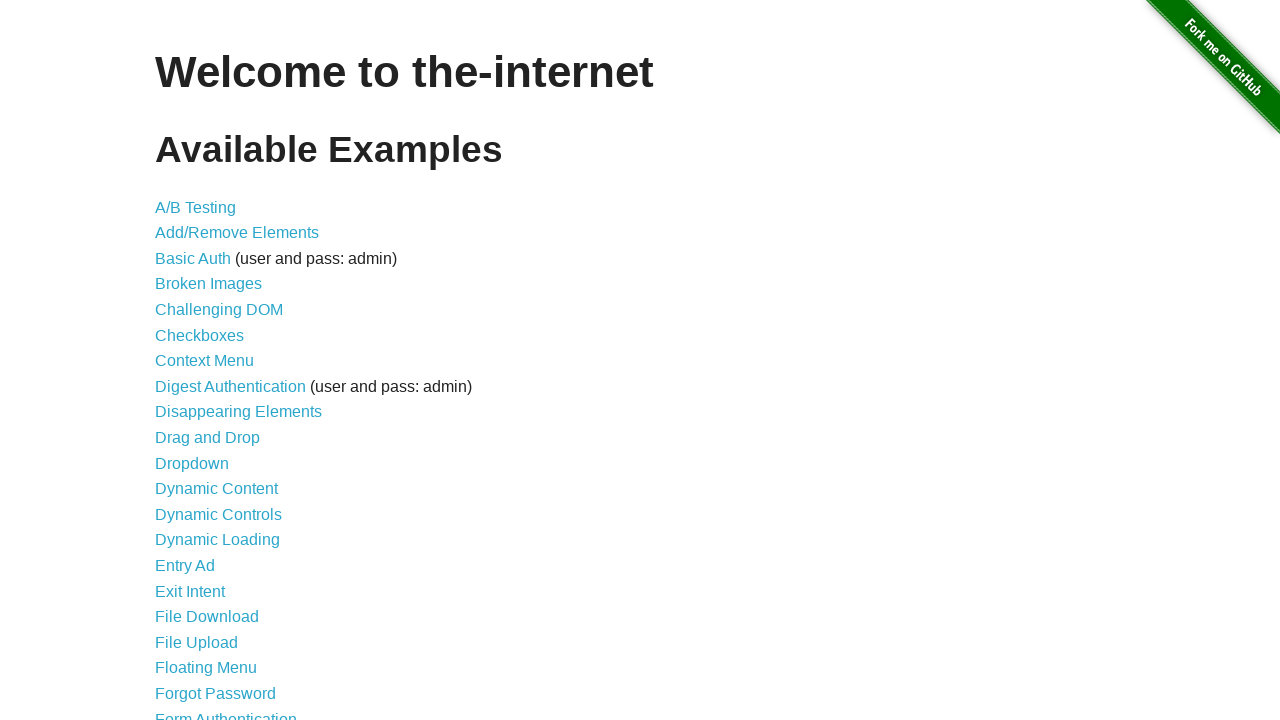

Clicked on Form Authentication link at (226, 712) on text=Form Authentication
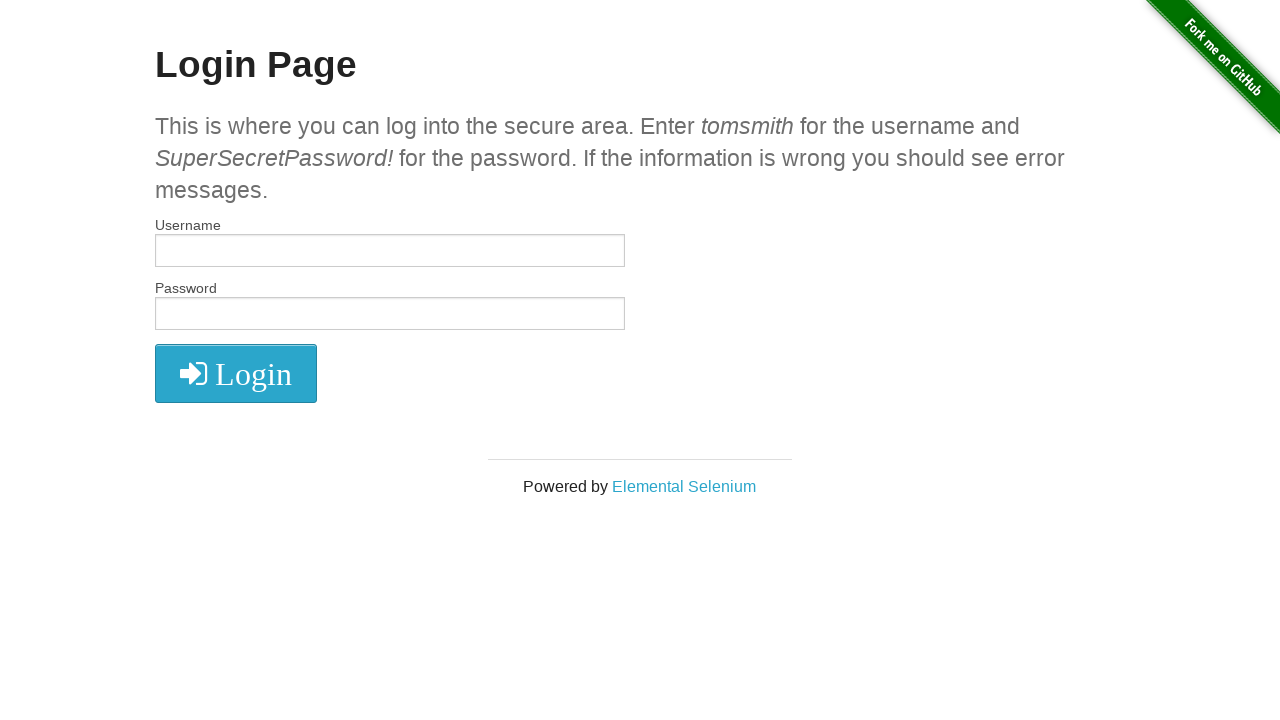

Verified current URL matches expected login page URL
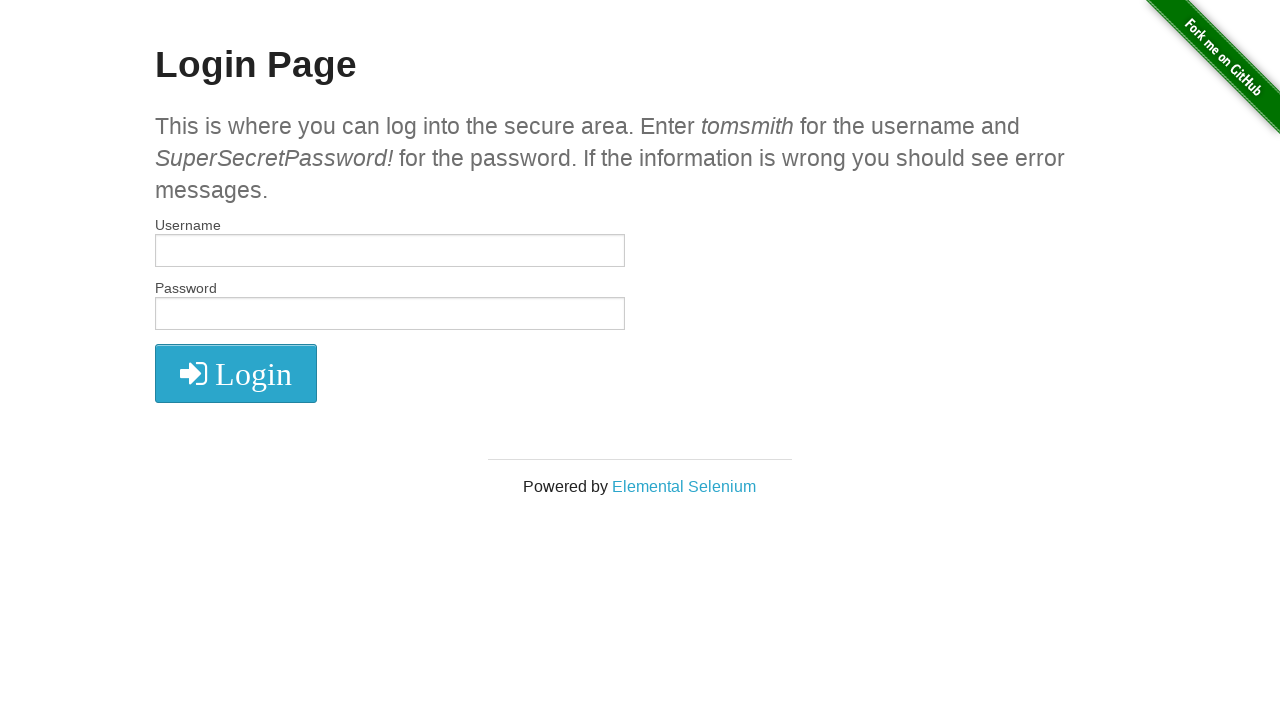

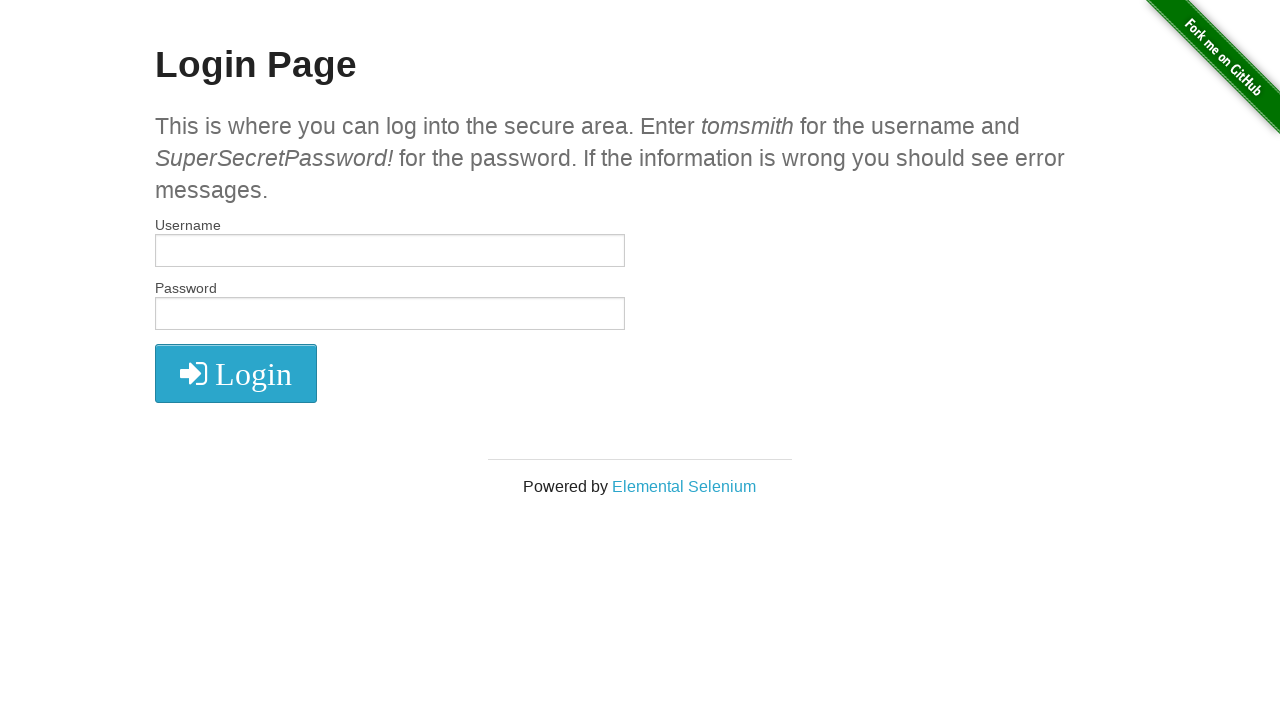